Tests creating and editing a person record in a CRUD application with local storage

Starting URL: https://vanilton18.github.io/crud-local-storage-angular/

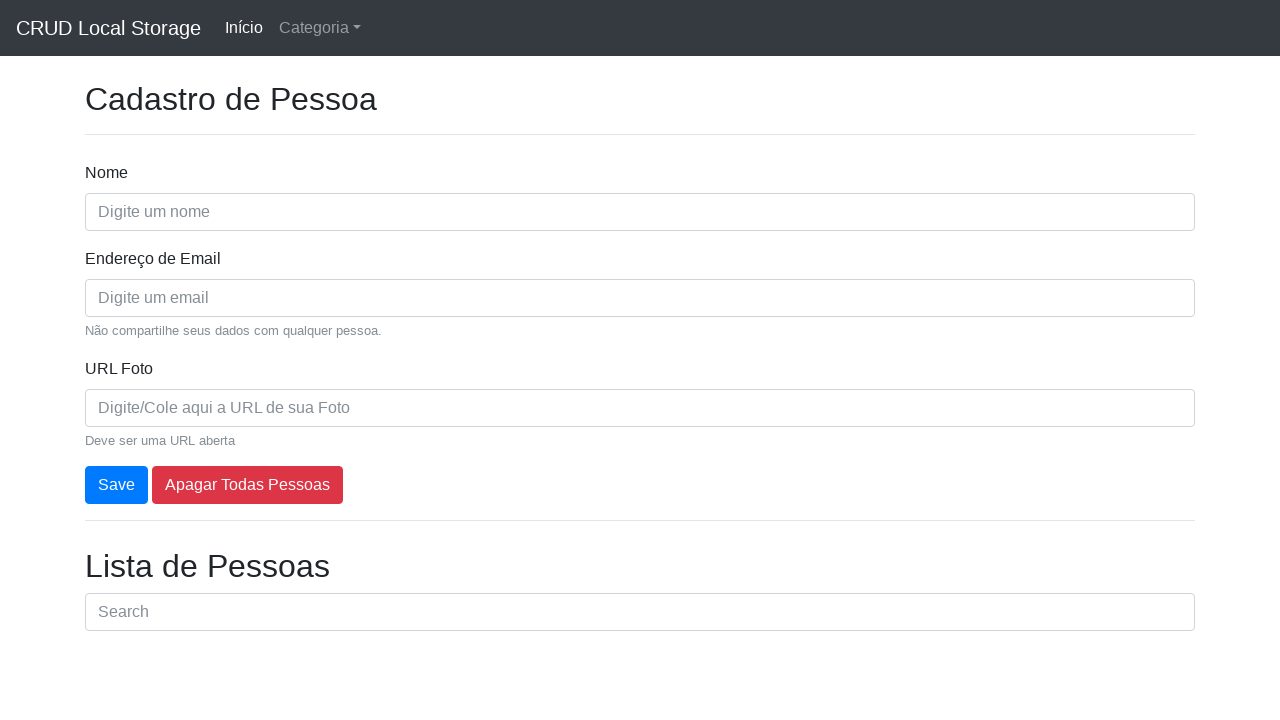

Set default timeout to 5000ms
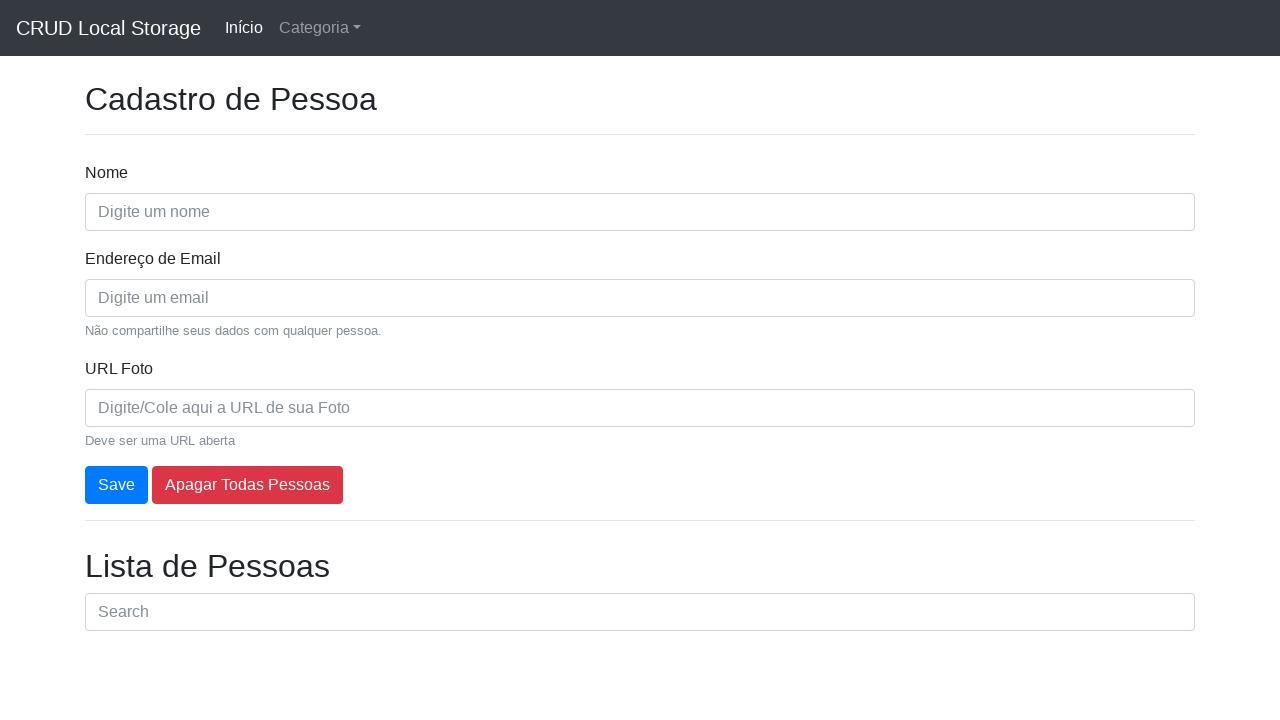

Filled name field with 'Vanilton de Souza Freire Pinheiro' on id=nome
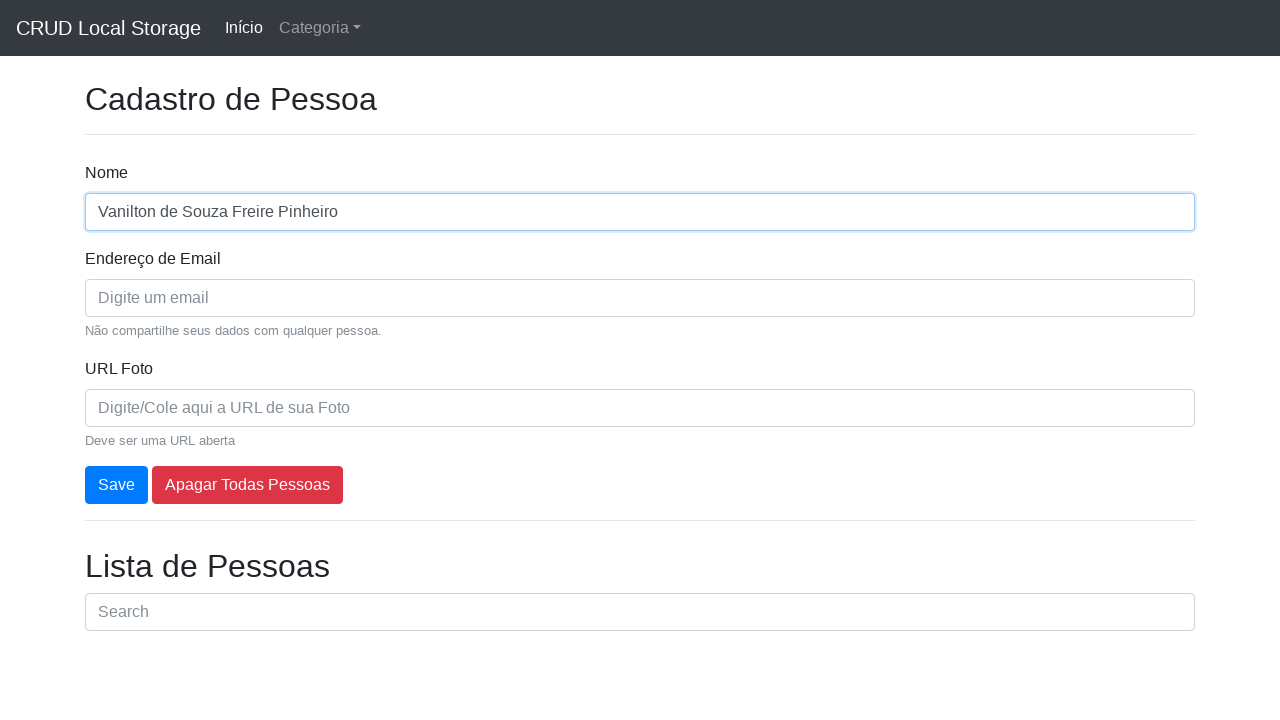

Filled email field with 'vanilton18@gmail.com' on [placeholder="Digite um email"]
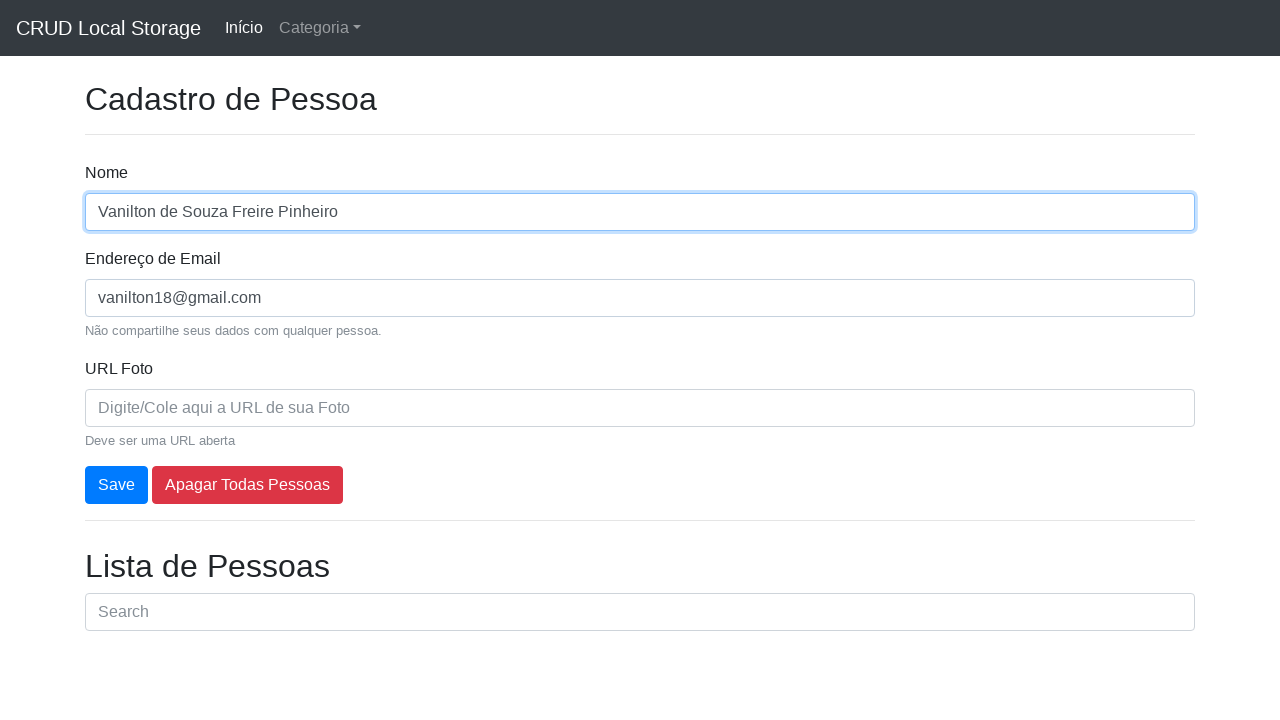

Filled photo URL field with profile image URL on [name=photo]
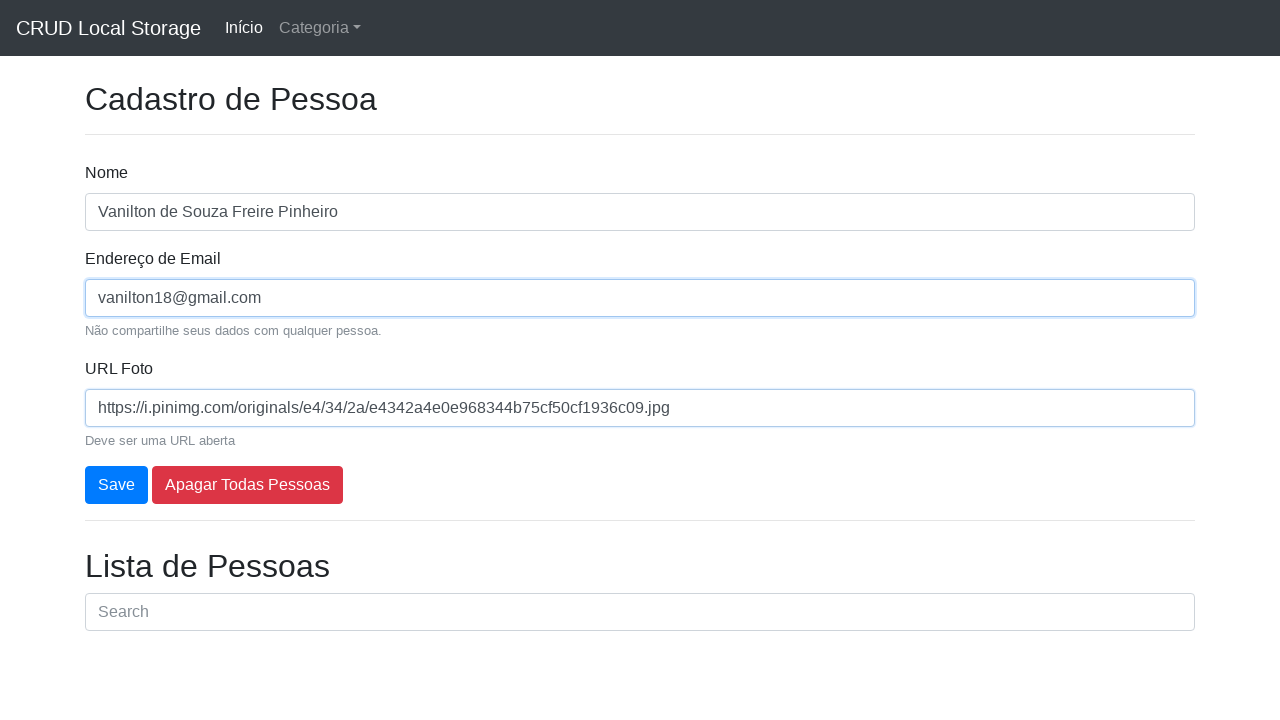

Clicked Save button to create person record at (116, 485) on text=Save
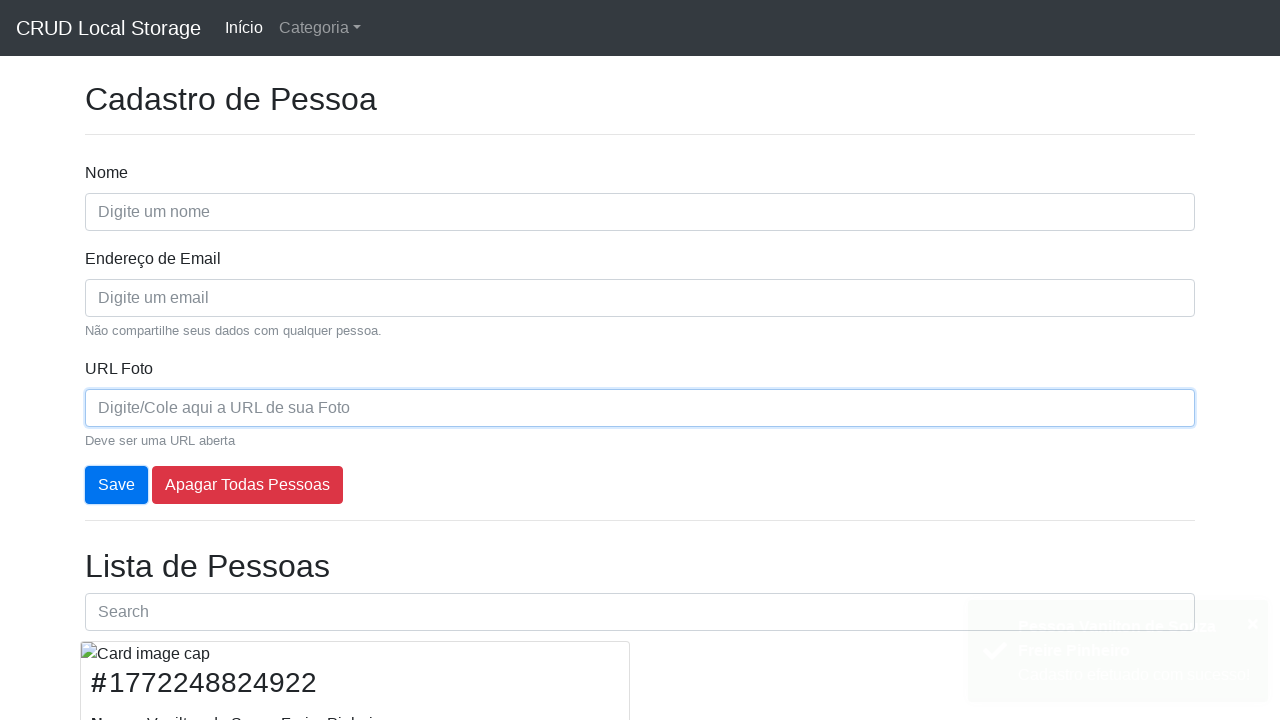

Clicked Edit button on the created person card at (125, 680) on xpath=//div[@class="card-block" and contains(.,"Vanilton")]//button[contains(.,"
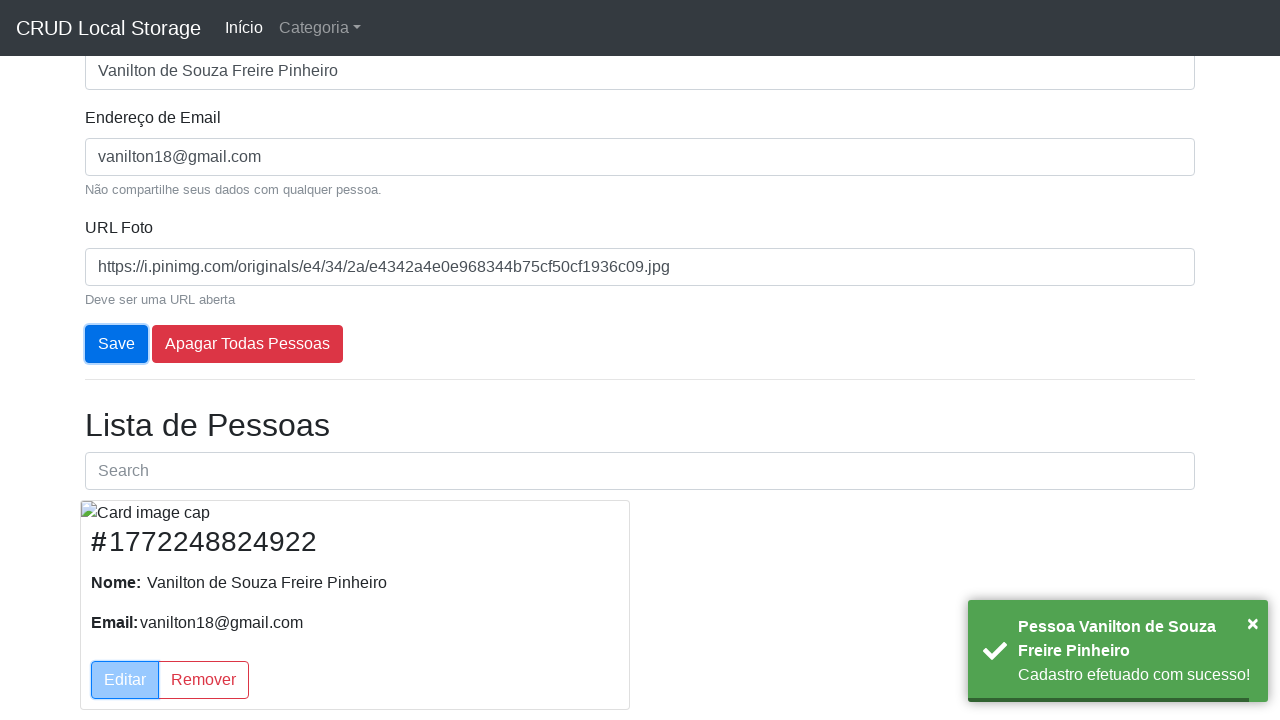

Edited name field to 'Vanilton de S.F. Pinheiro' on id=nome
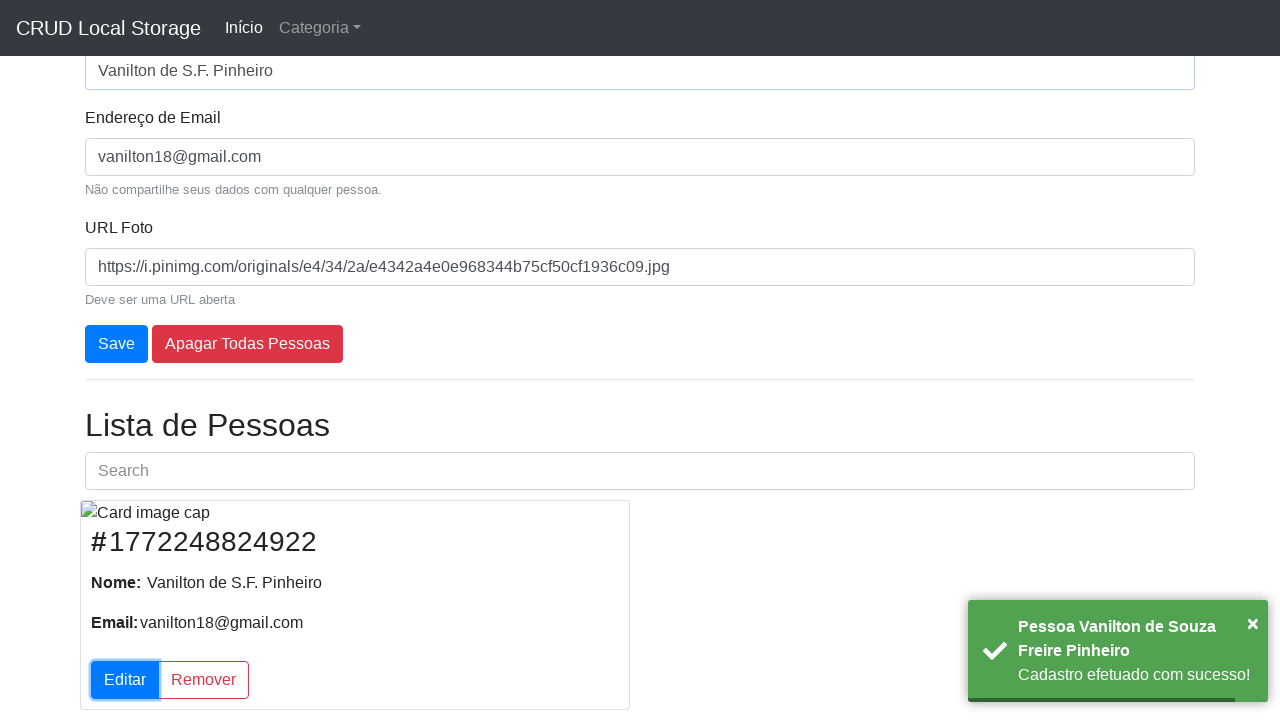

Edited email field to 'vanilton18@hotmail.com' on [placeholder="Digite um email"]
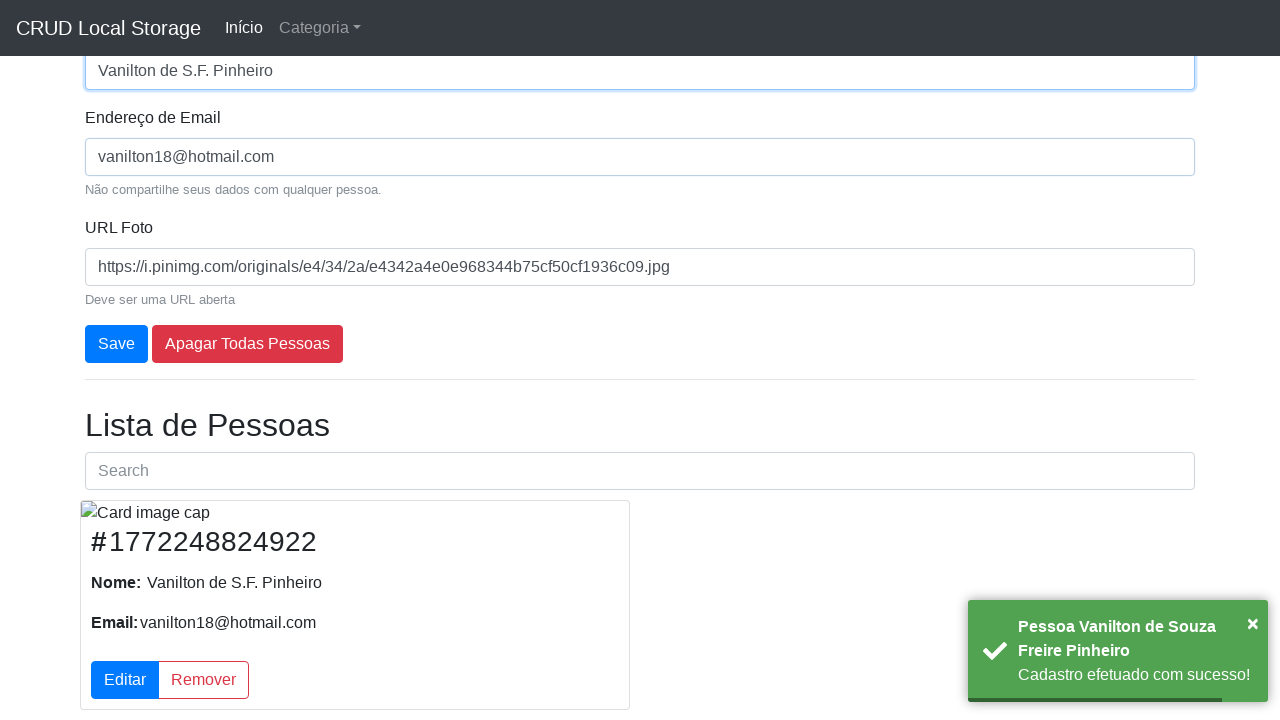

Clicked Save button to confirm edit changes at (116, 344) on text=Save
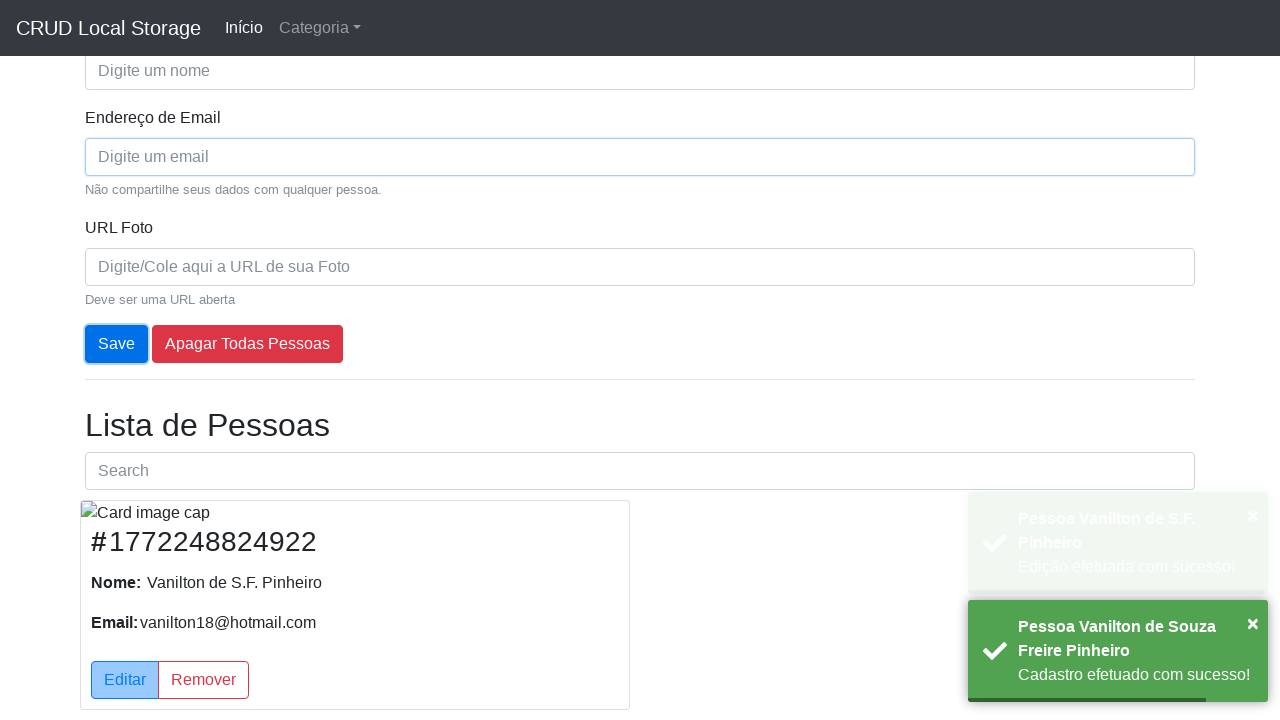

Verified success notification 'Edição efetuada com sucesso!' is visible
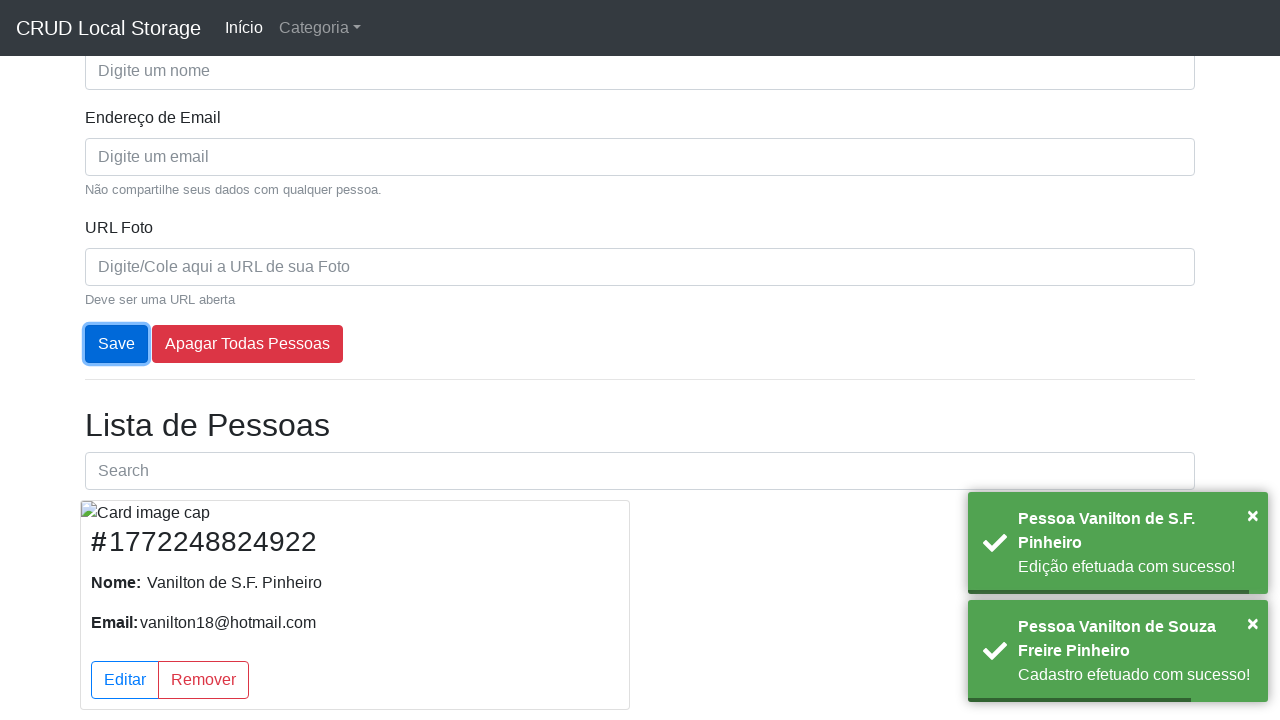

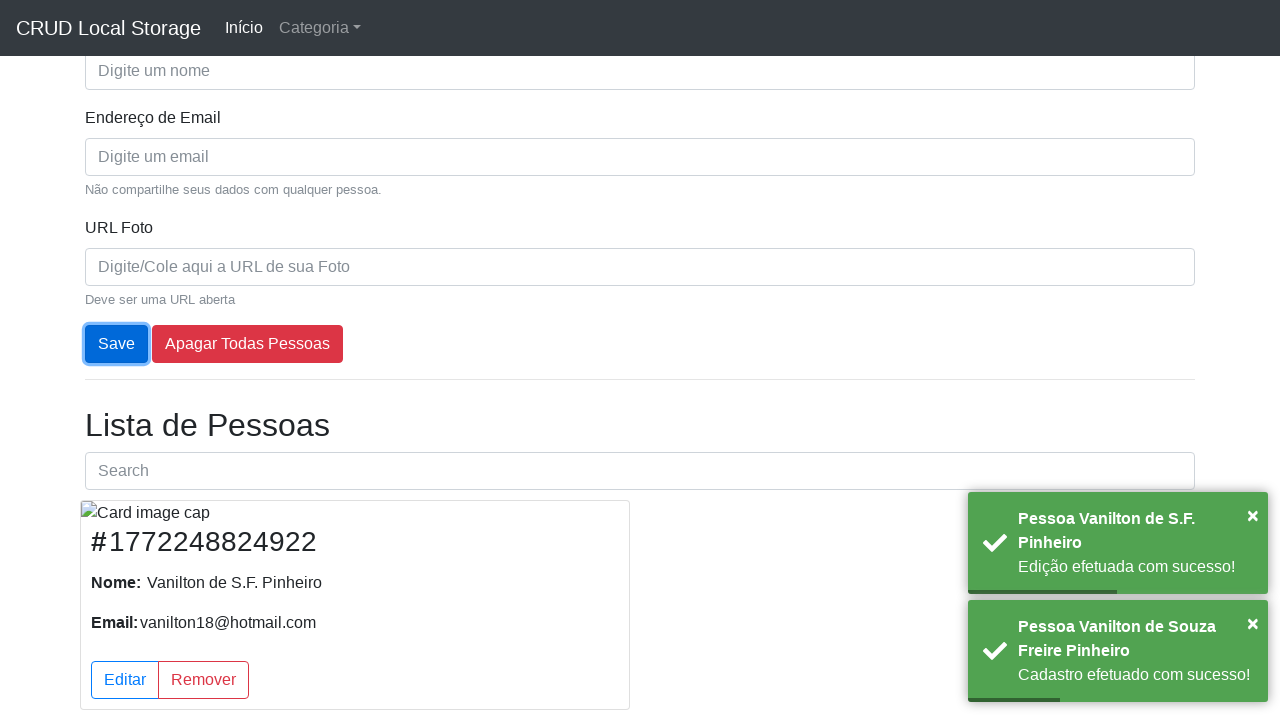